Navigates to a test blog page, locates an HTML table, counts rows and columns, and iterates through table cells to read their content

Starting URL: http://only-testing-blog.blogspot.in/2014/01/textbox.html

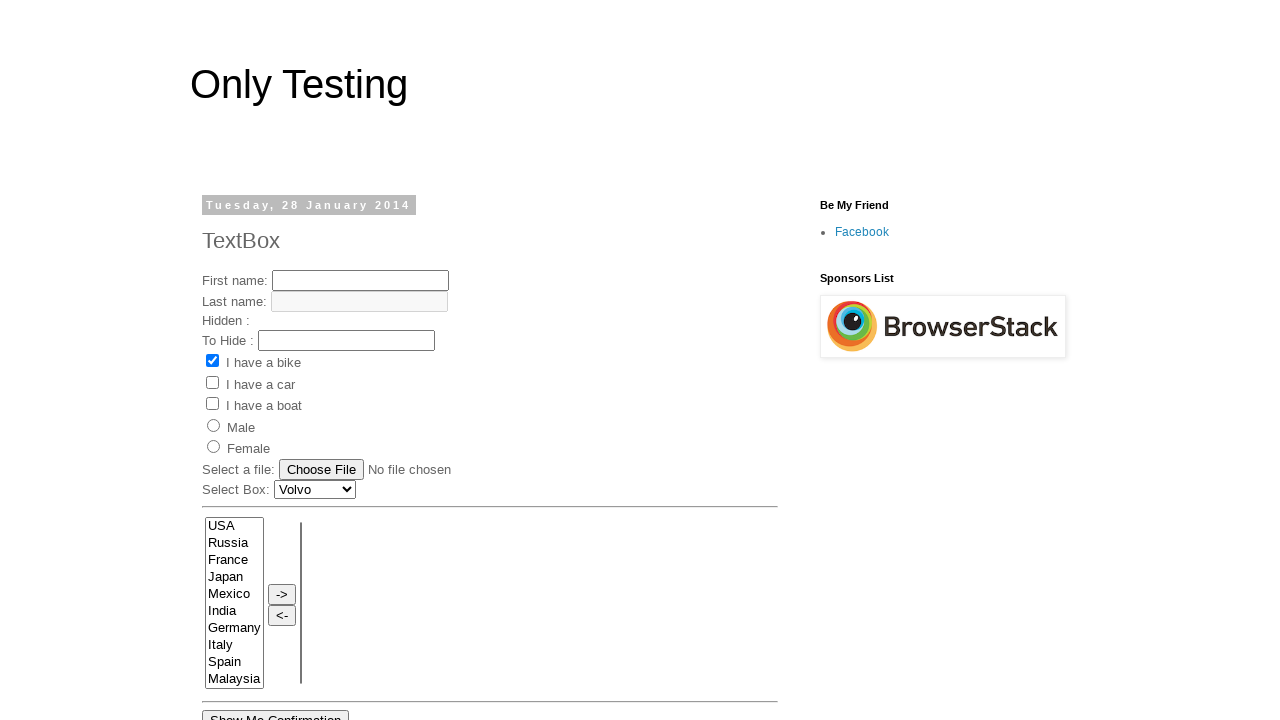

Navigated to test blog page
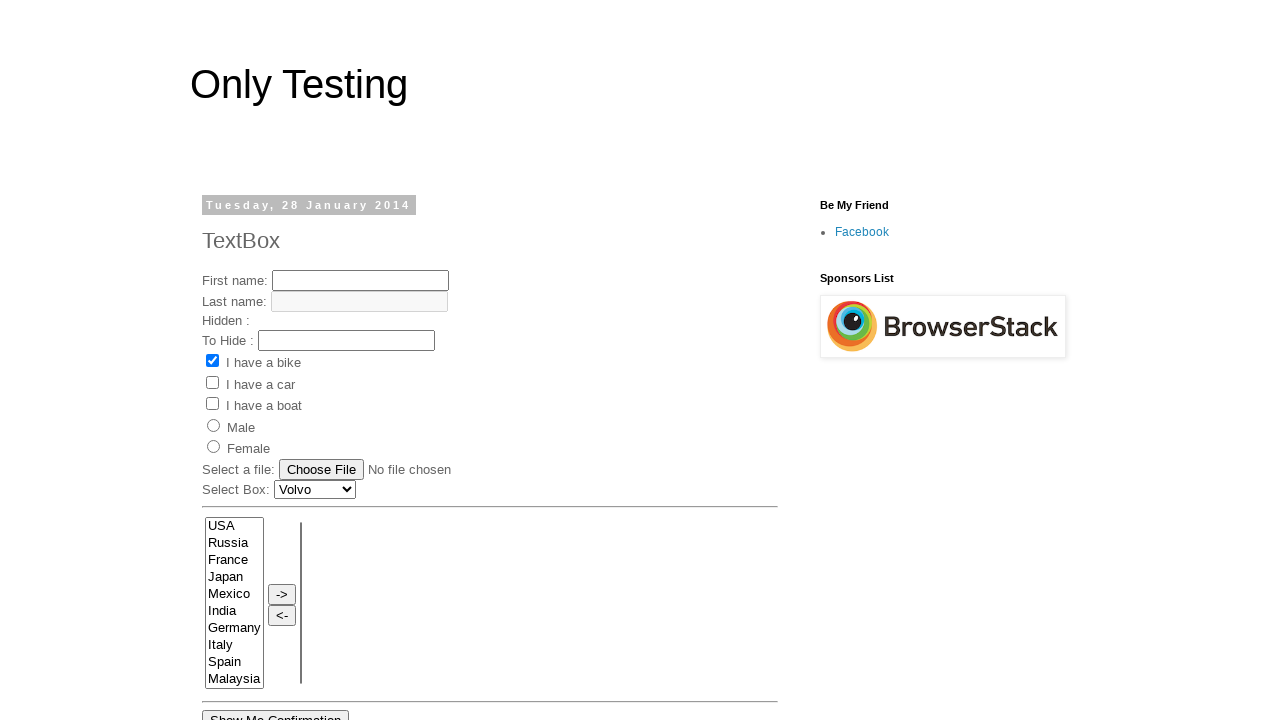

Table element loaded and present
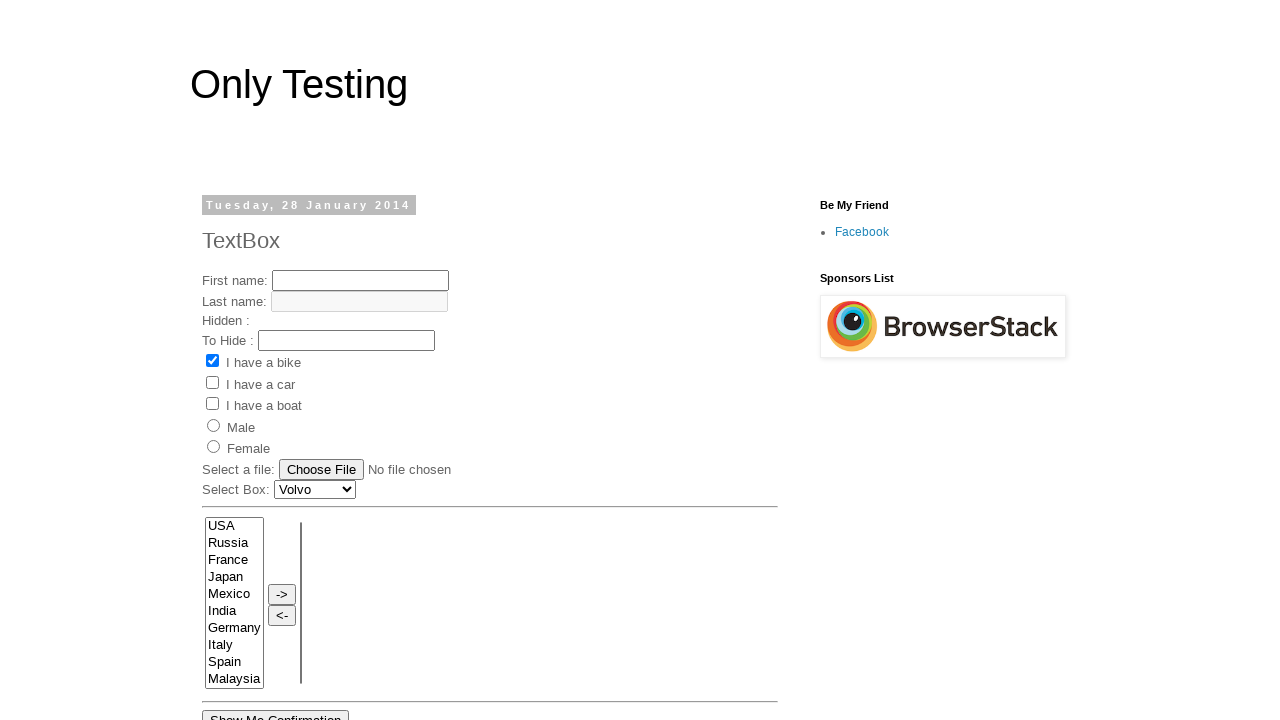

Located table element
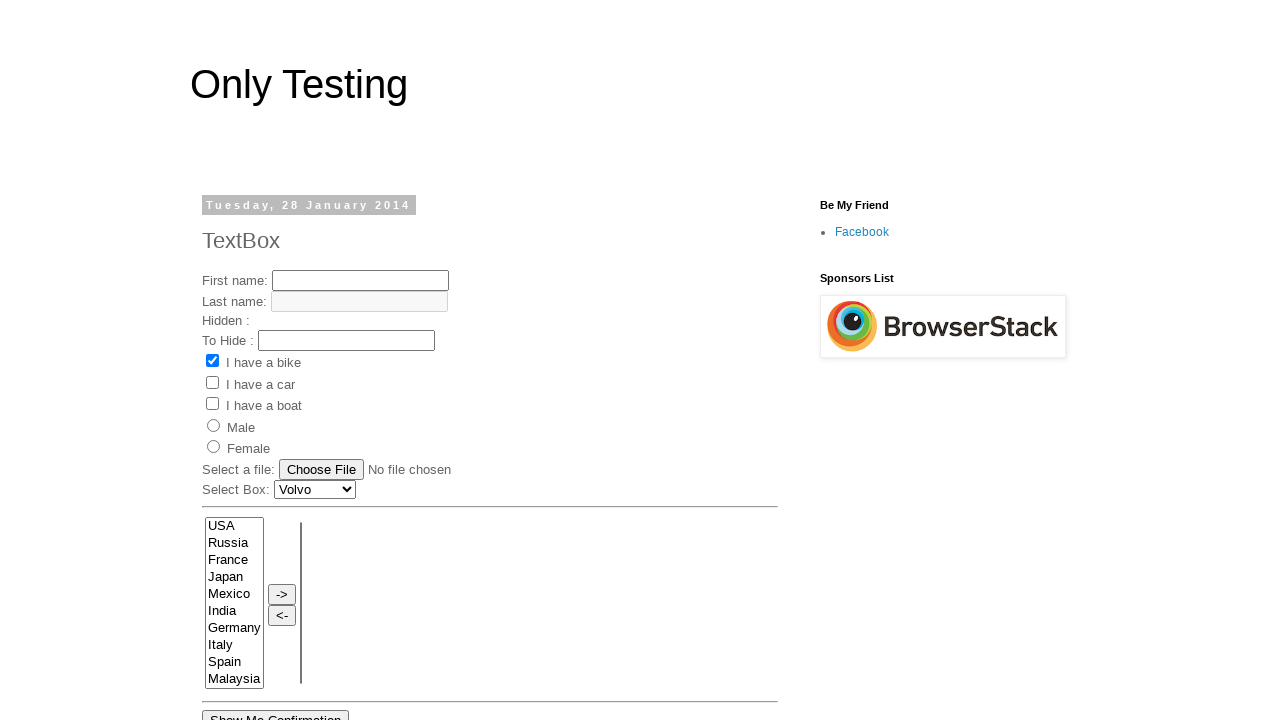

Counted table rows: 3
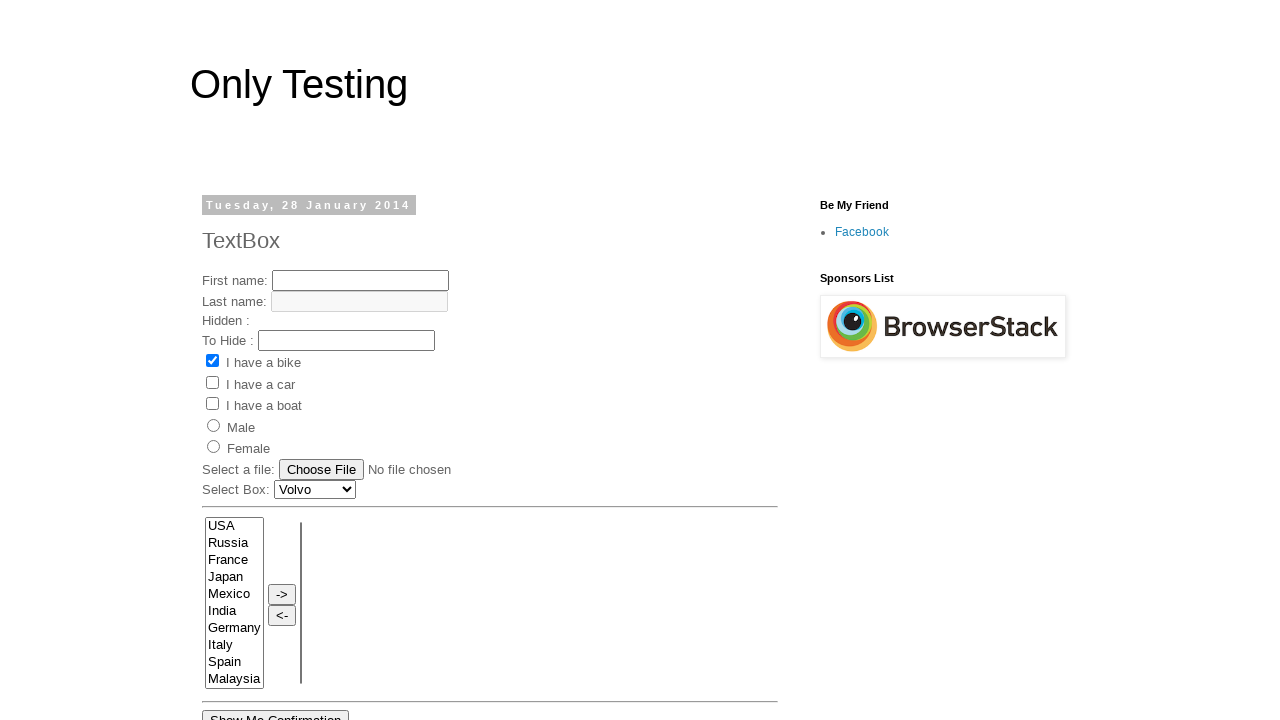

Counted table columns: 6
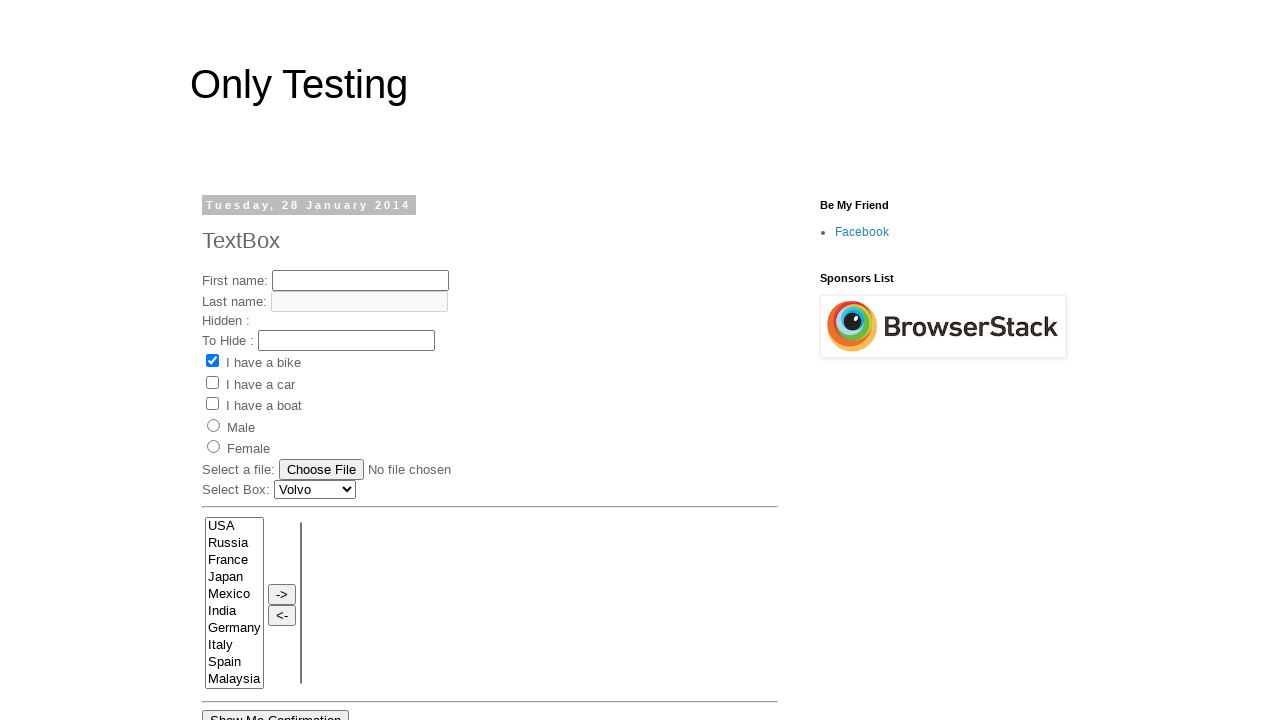

Read content from table cell at row 1, column 1
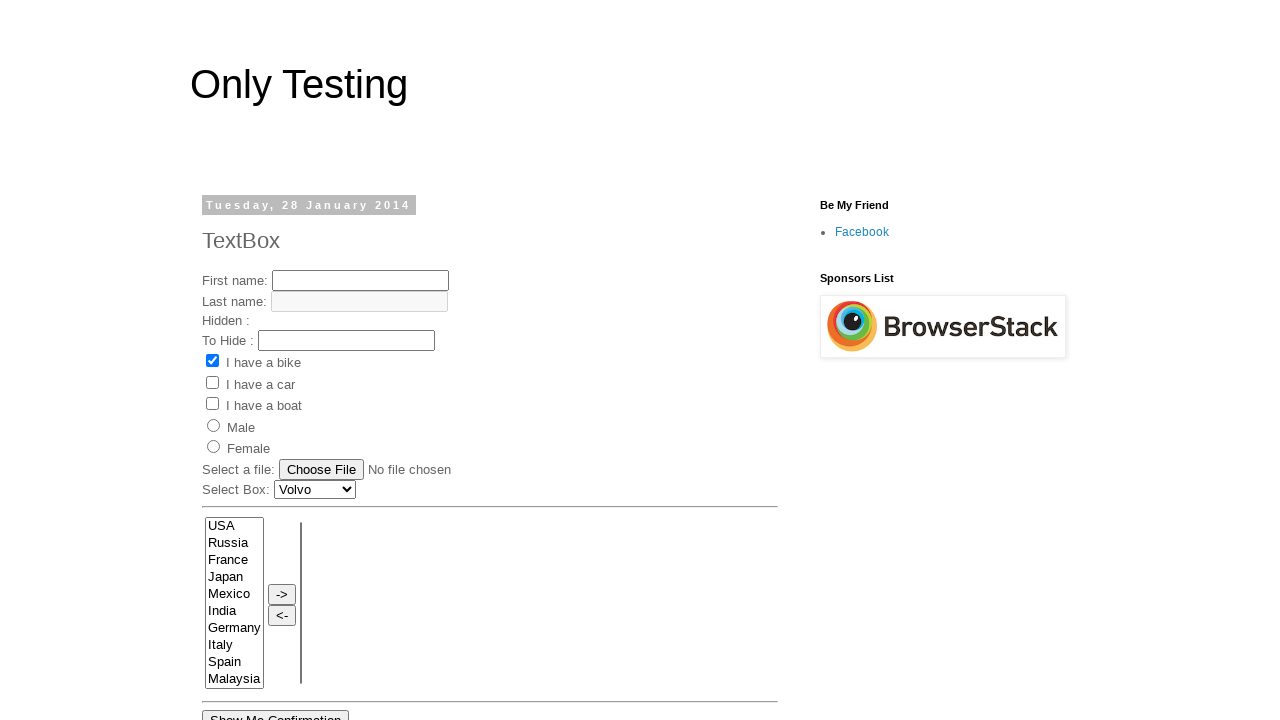

Read content from table cell at row 1, column 2
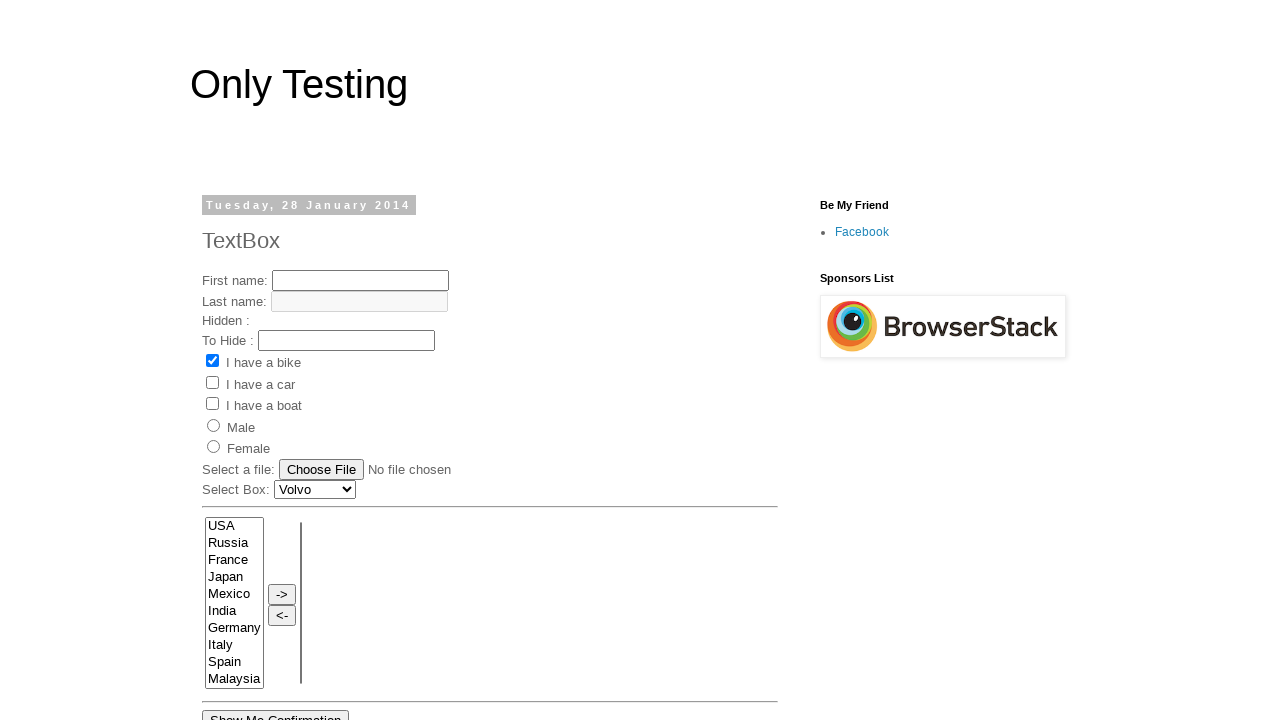

Read content from table cell at row 1, column 3
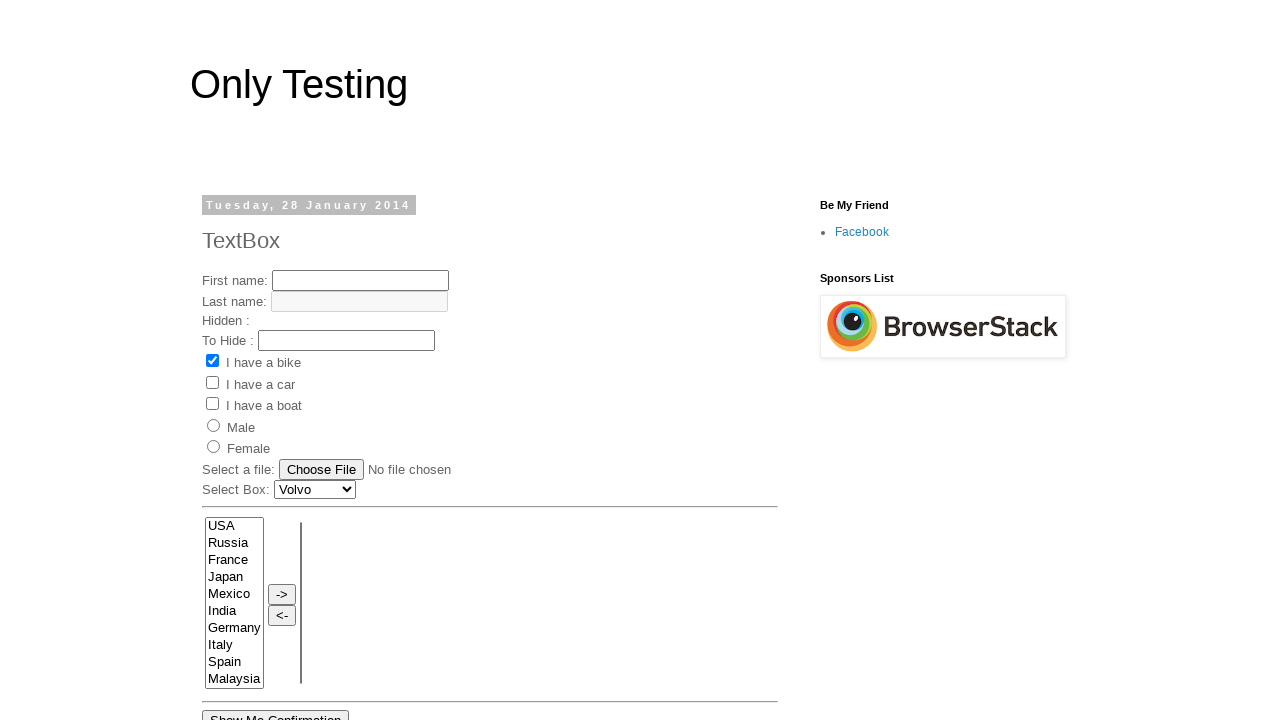

Read content from table cell at row 1, column 4
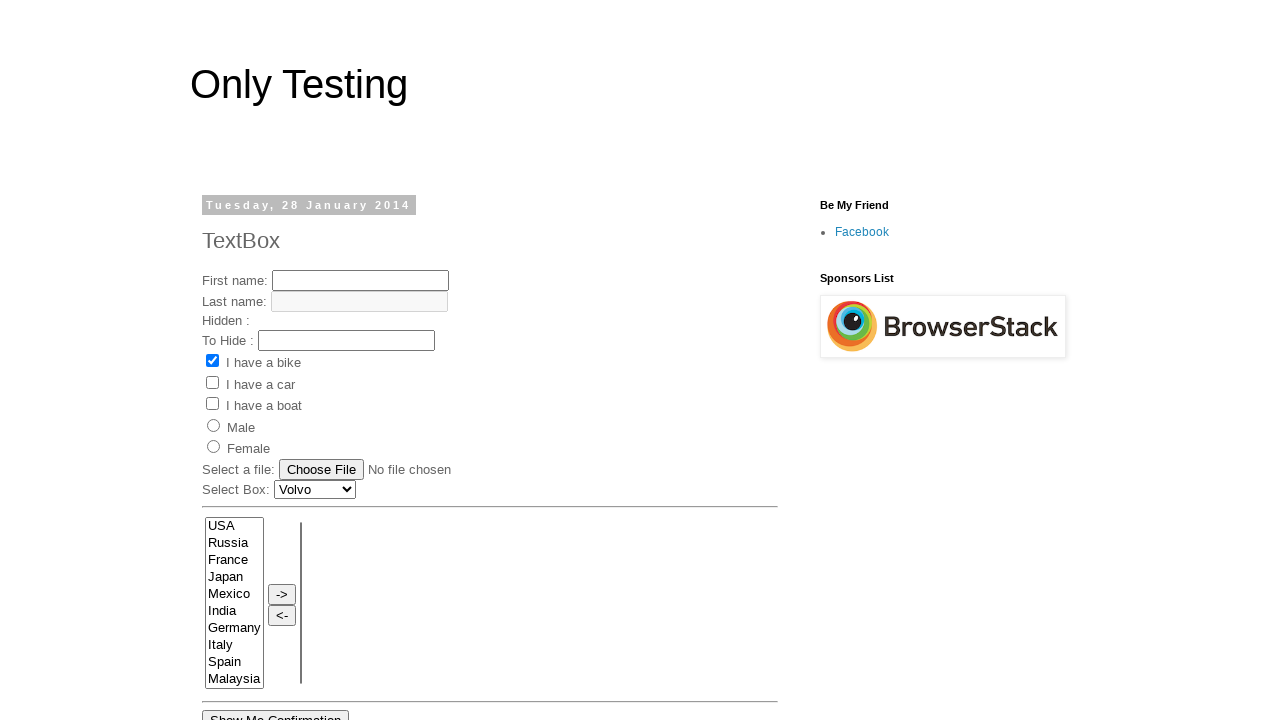

Read content from table cell at row 1, column 5
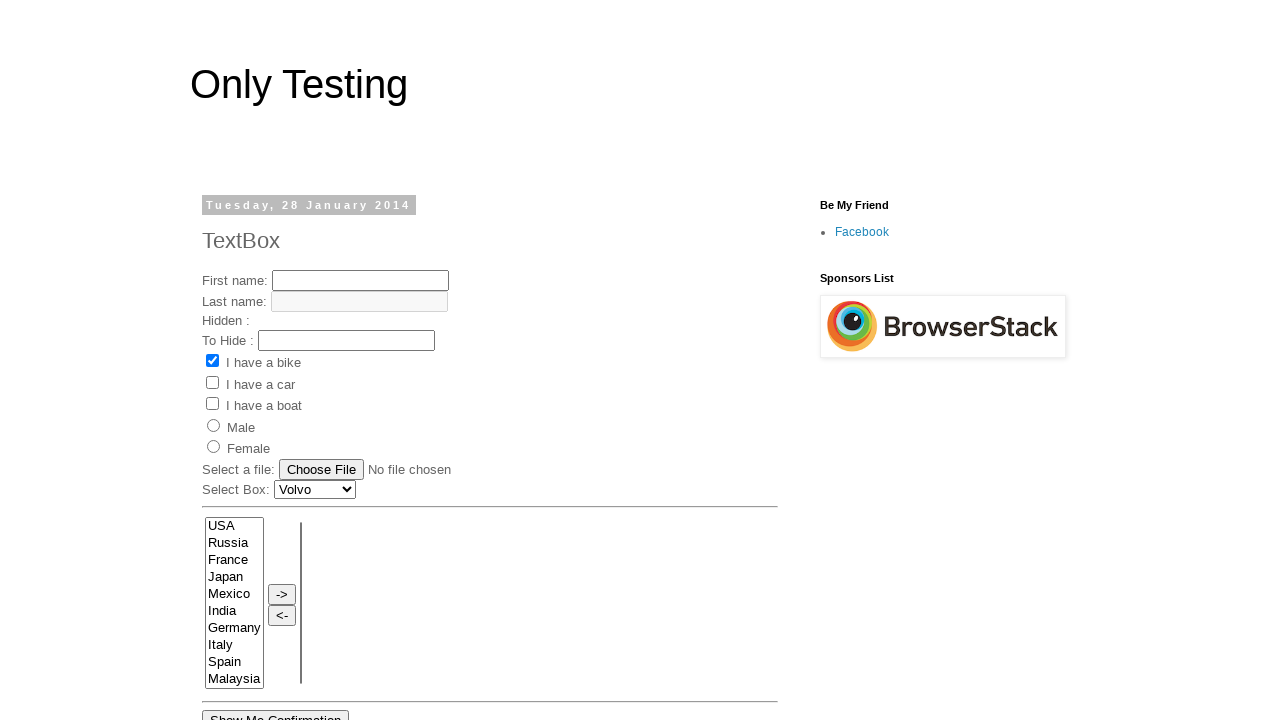

Read content from table cell at row 1, column 6
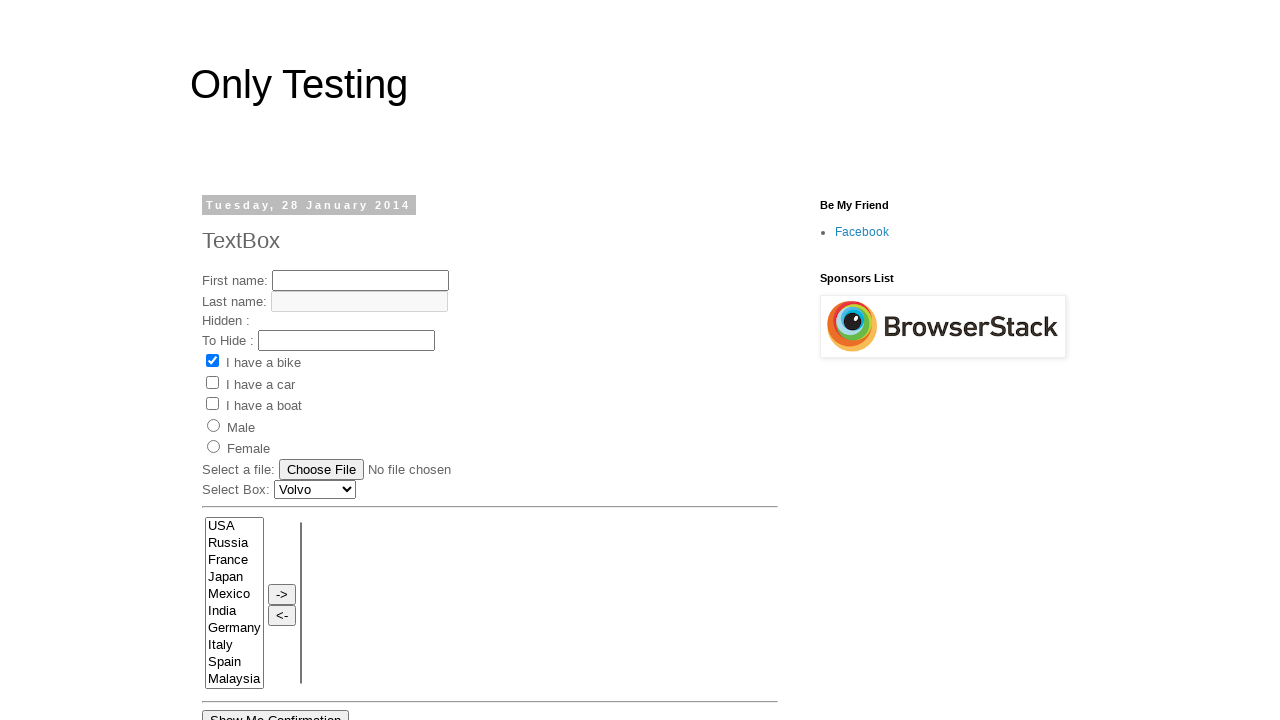

Read content from table cell at row 2, column 1
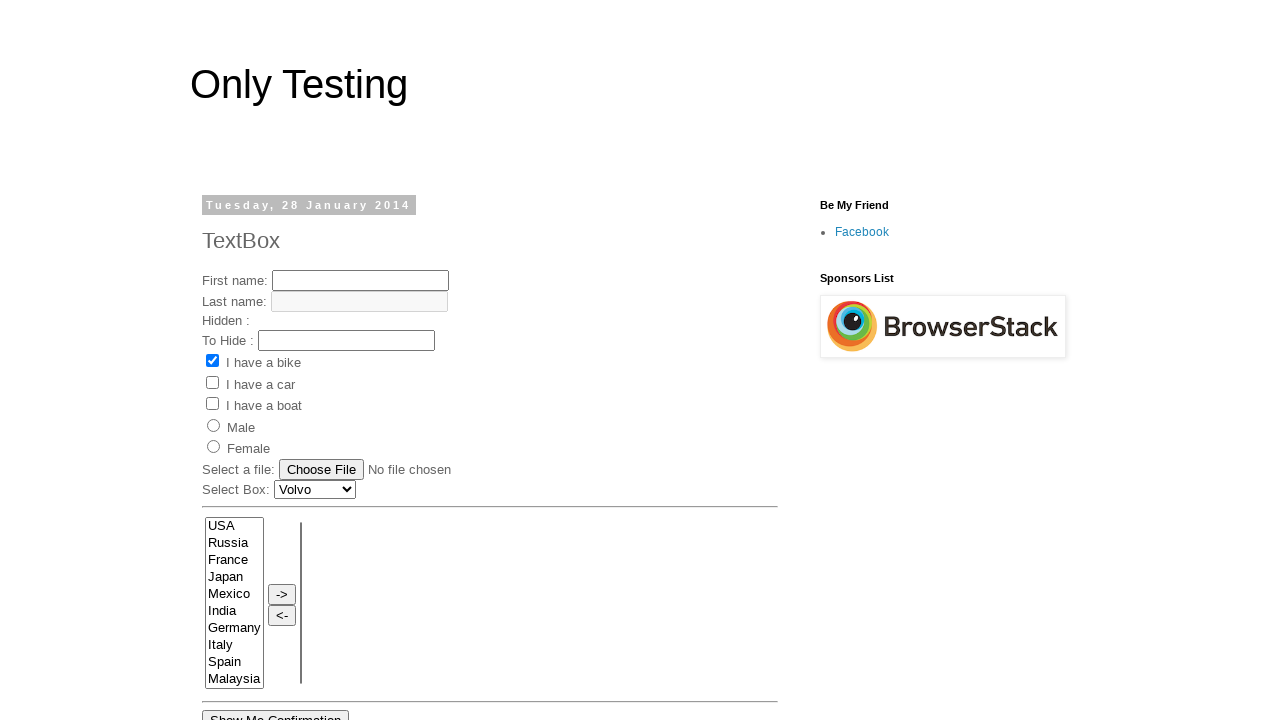

Read content from table cell at row 2, column 2
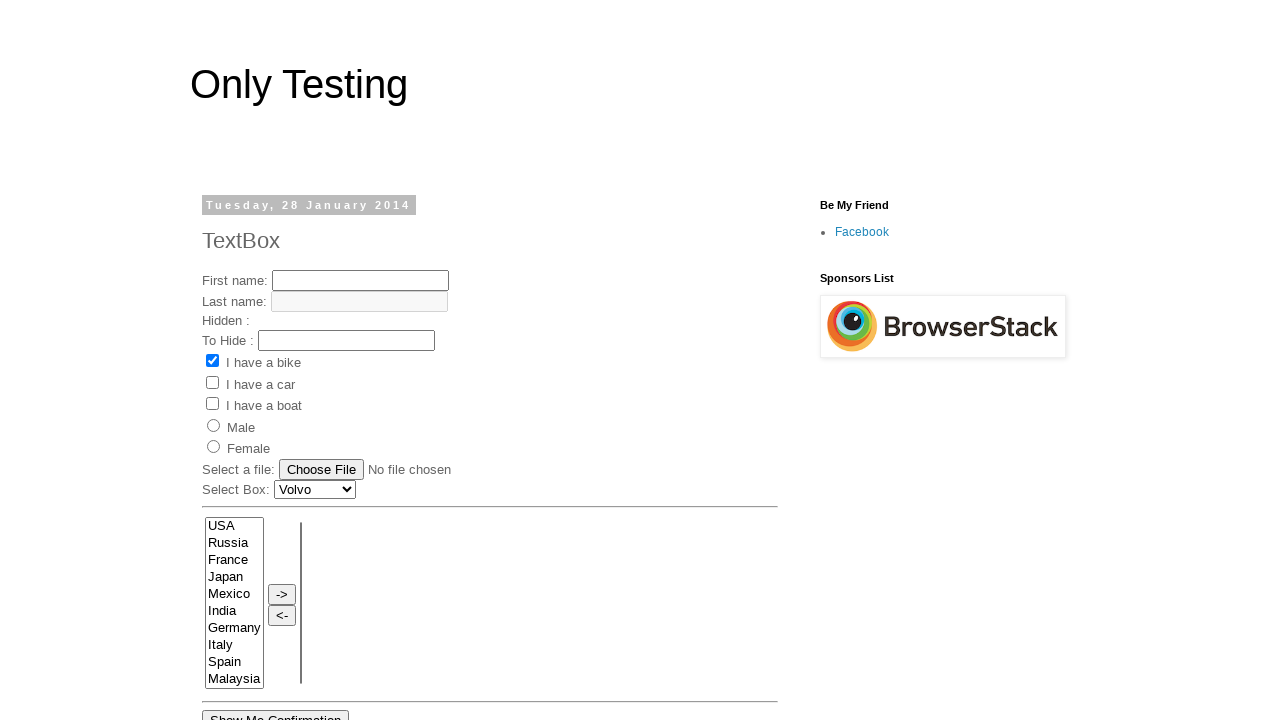

Read content from table cell at row 2, column 3
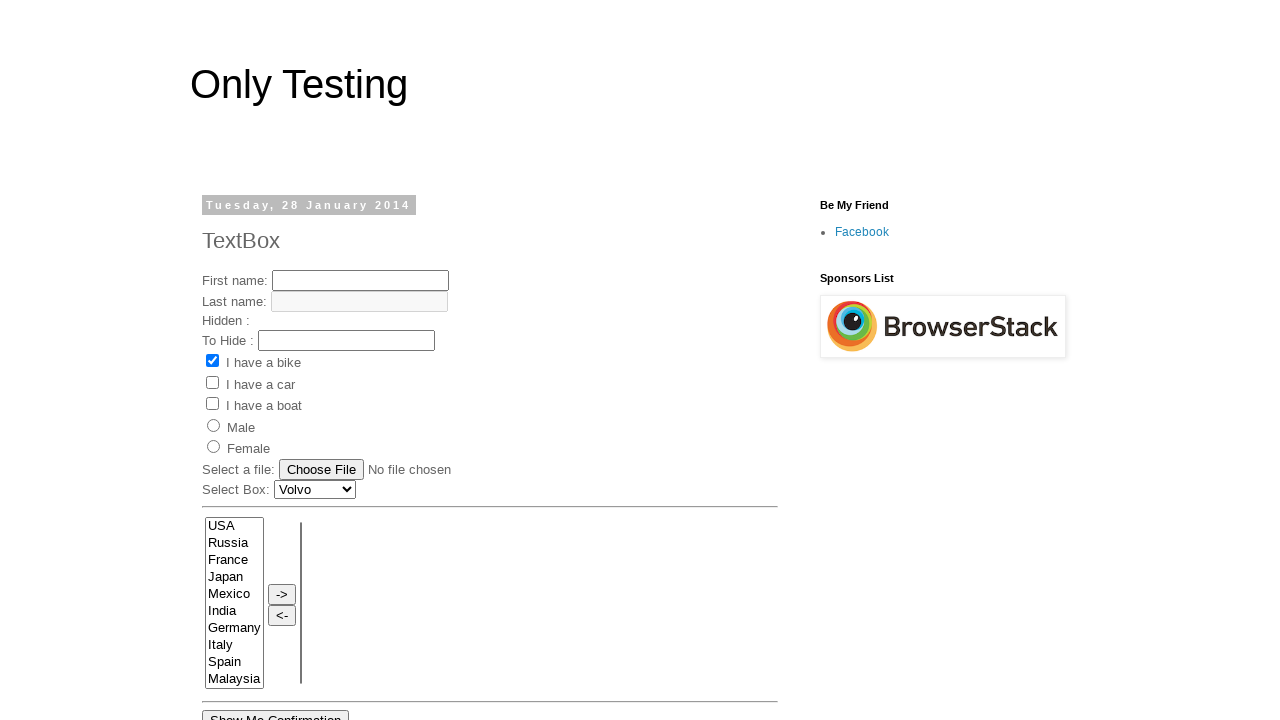

Read content from table cell at row 2, column 4
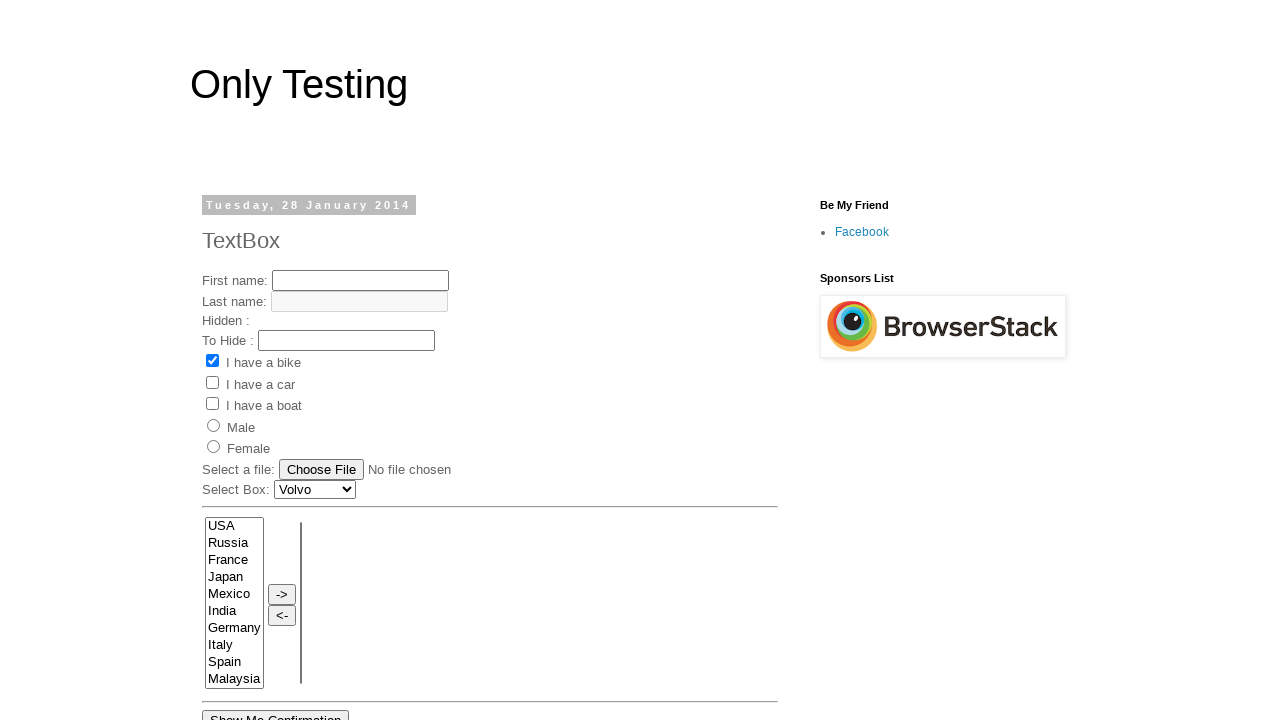

Read content from table cell at row 2, column 5
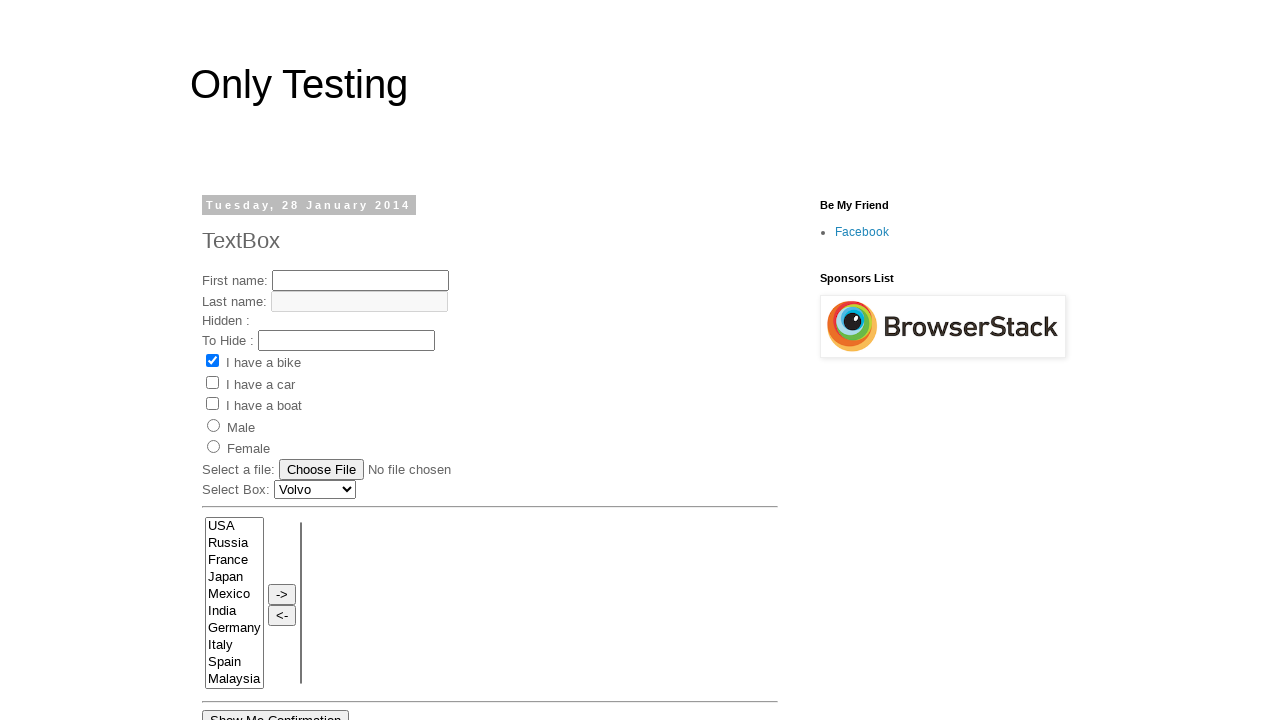

Read content from table cell at row 2, column 6
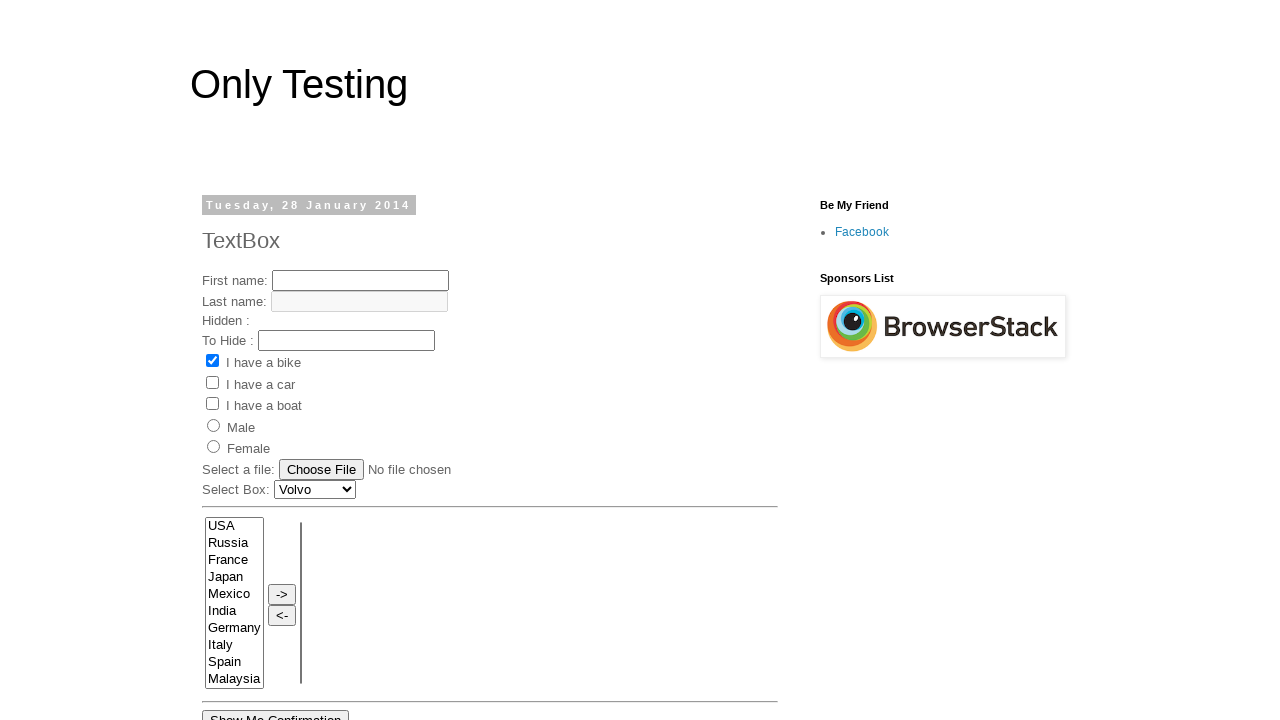

Read content from table cell at row 3, column 1
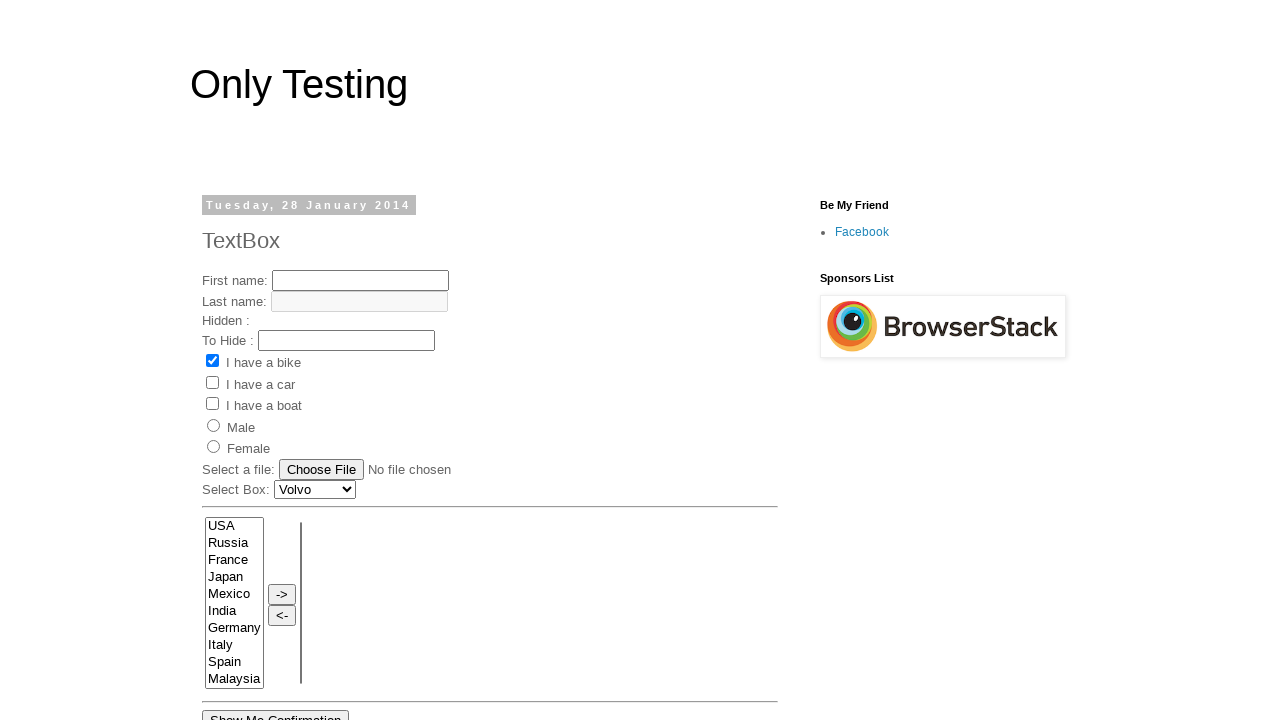

Read content from table cell at row 3, column 2
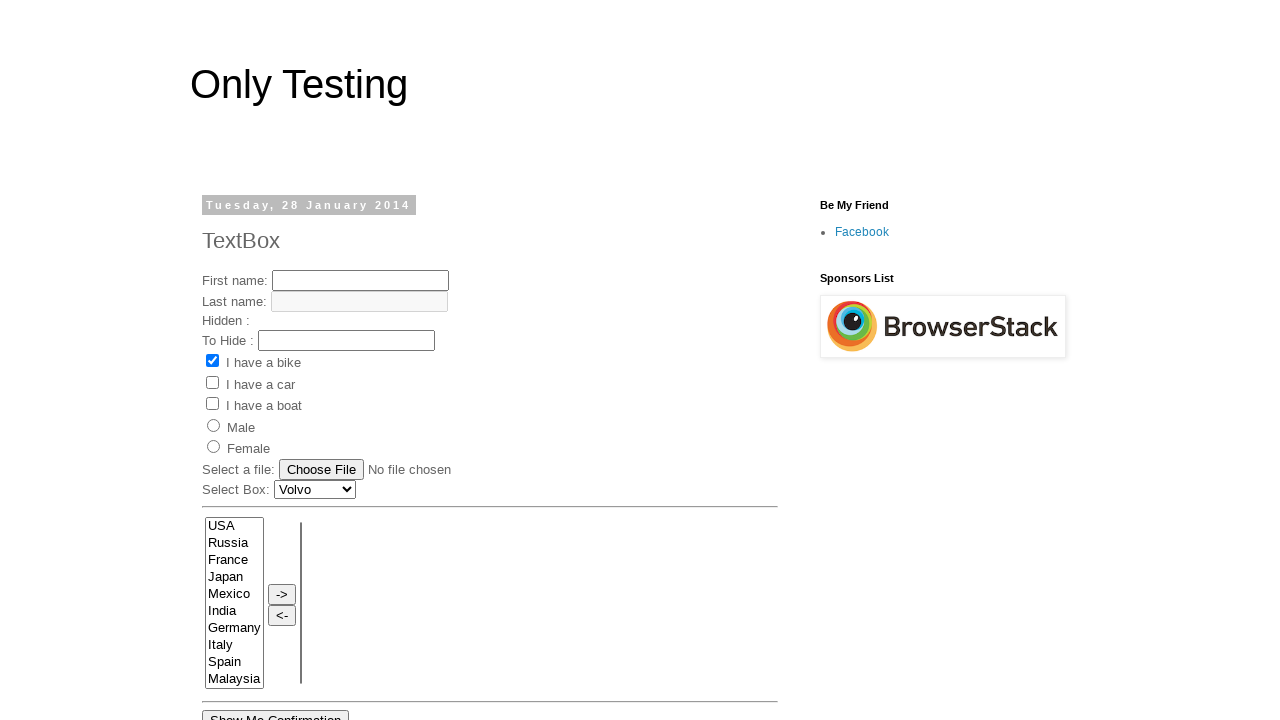

Read content from table cell at row 3, column 3
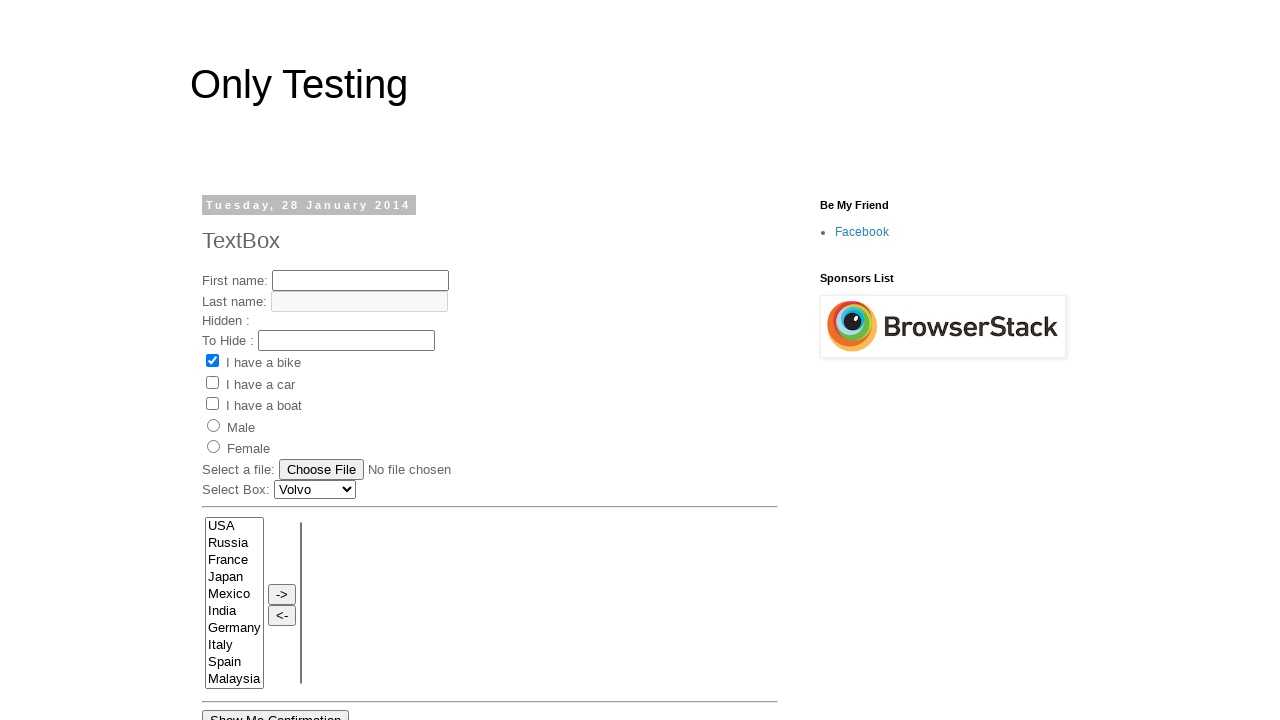

Read content from table cell at row 3, column 4
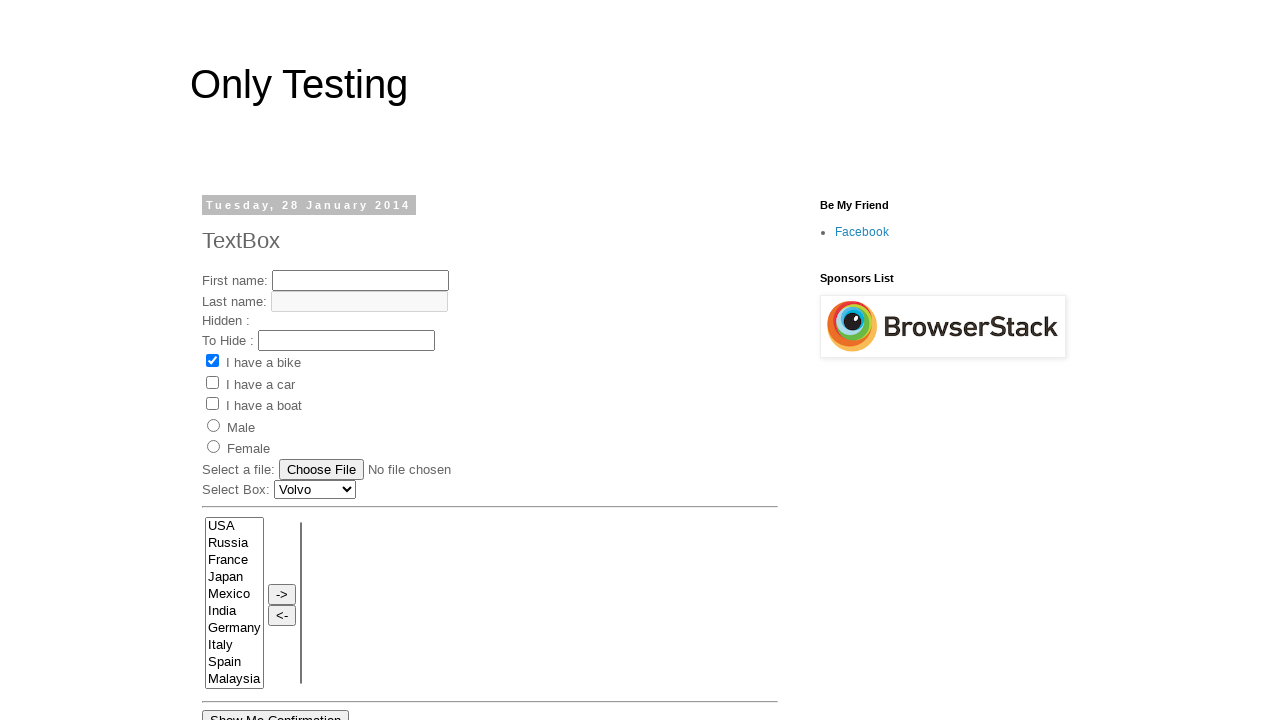

Read content from table cell at row 3, column 5
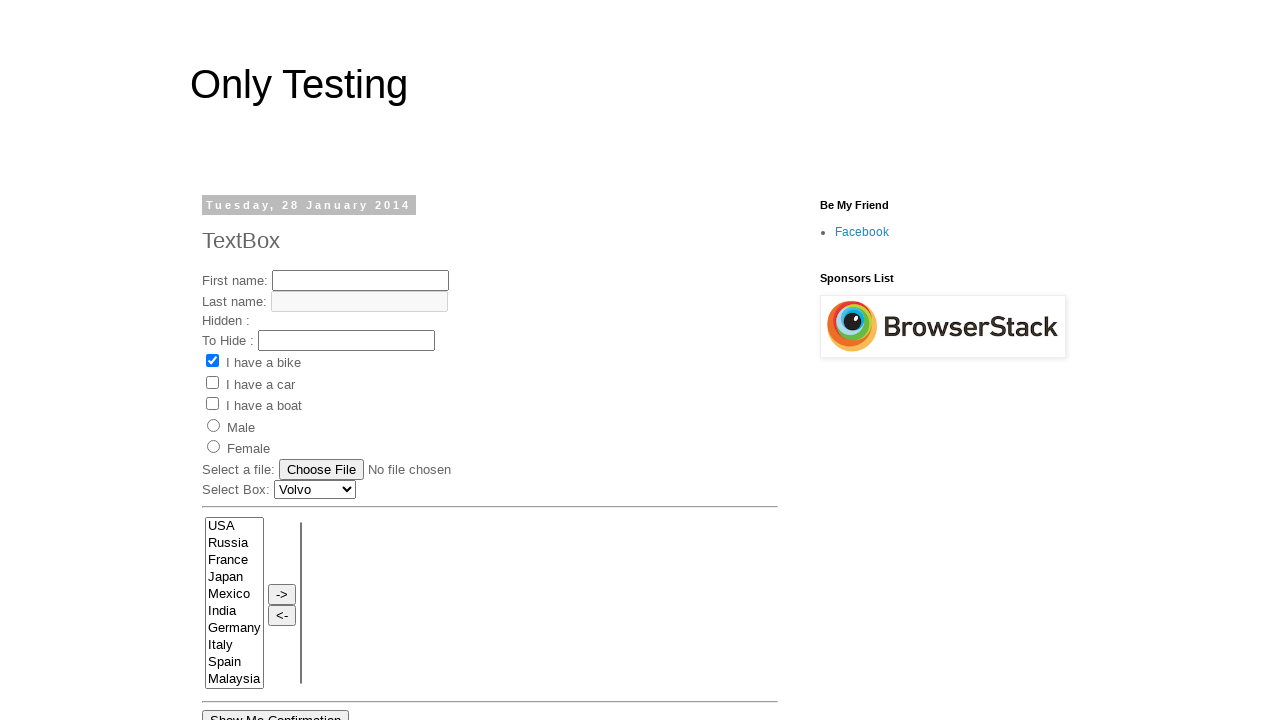

Read content from table cell at row 3, column 6
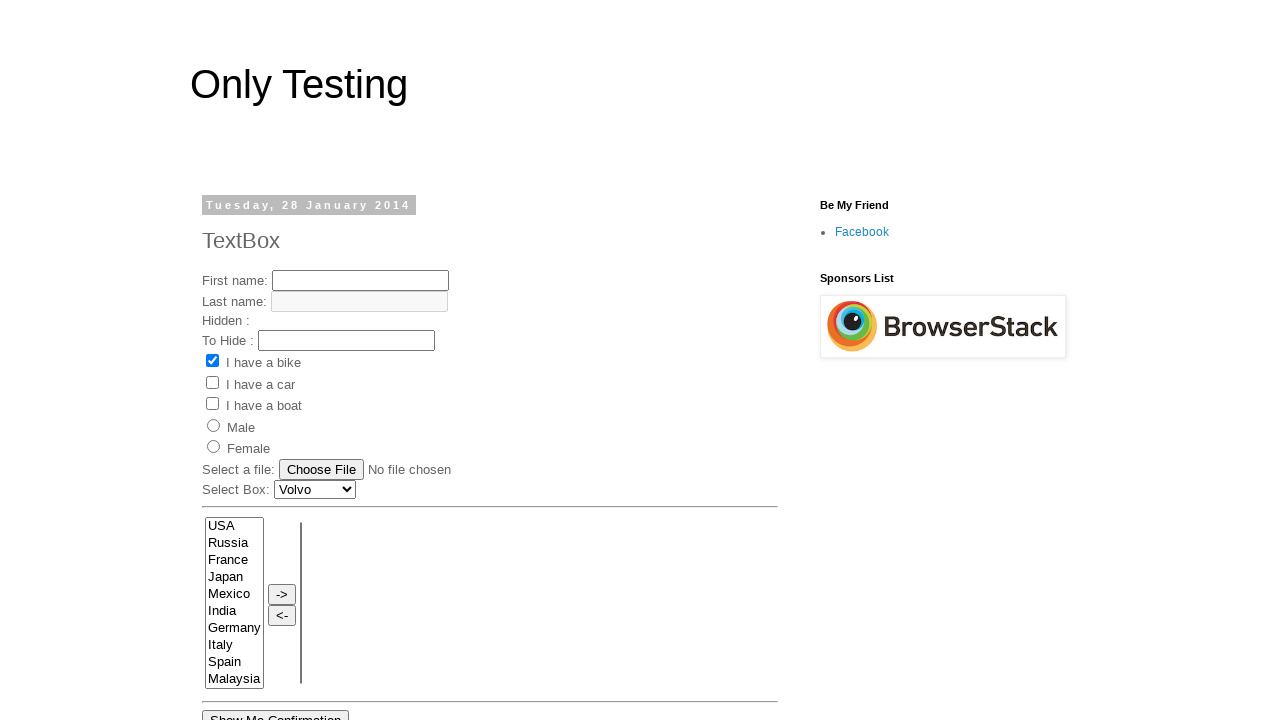

Verified that non-existent element does not exist
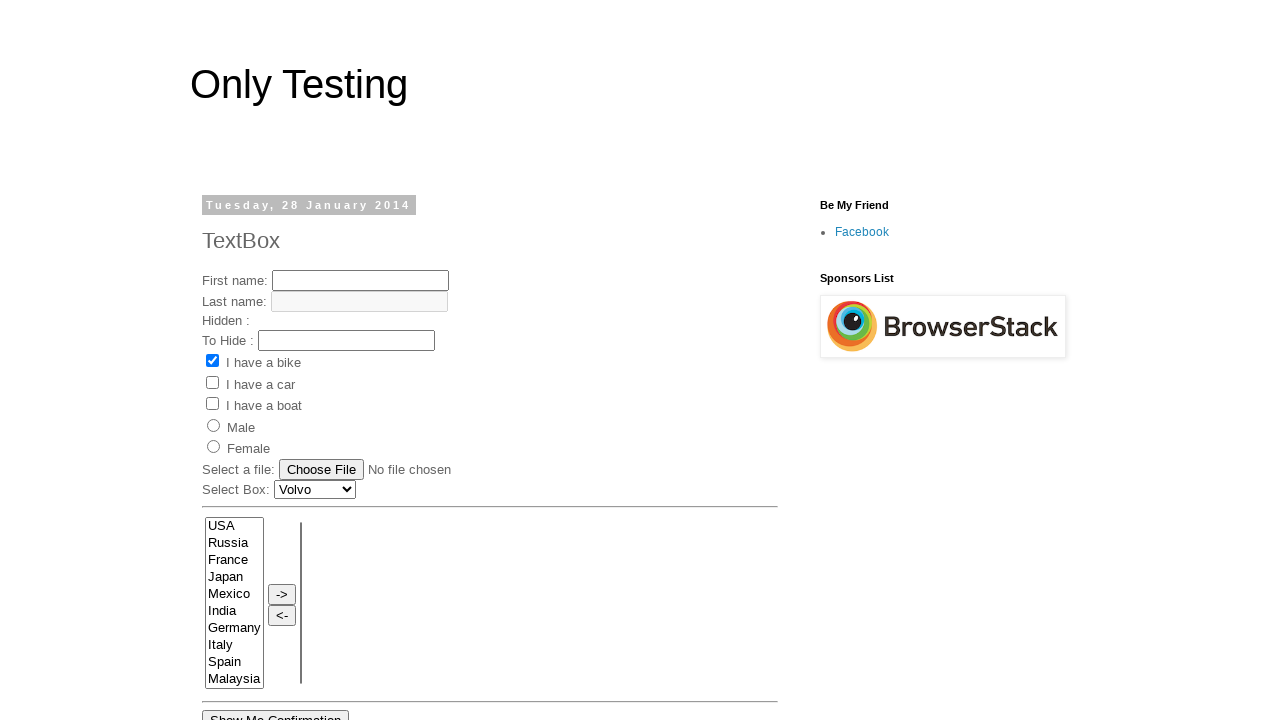

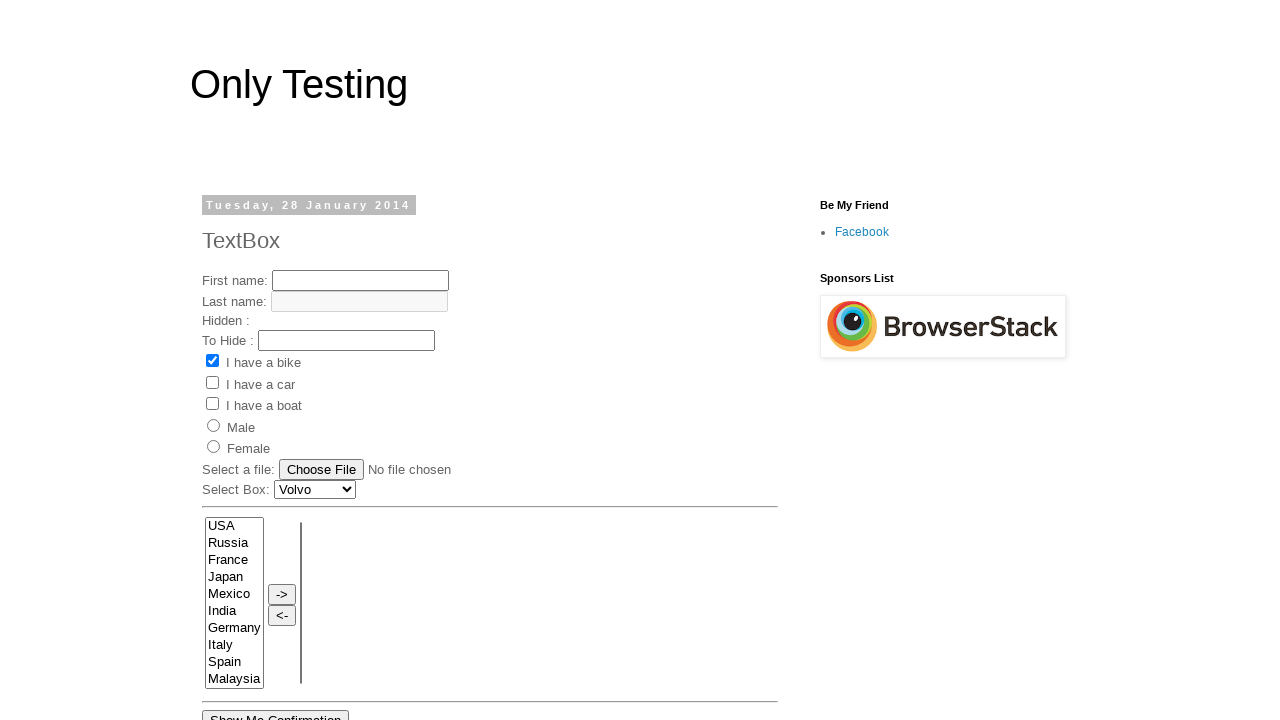